Verifies that the page title contains "Welcome" text

Starting URL: http://www.python.org

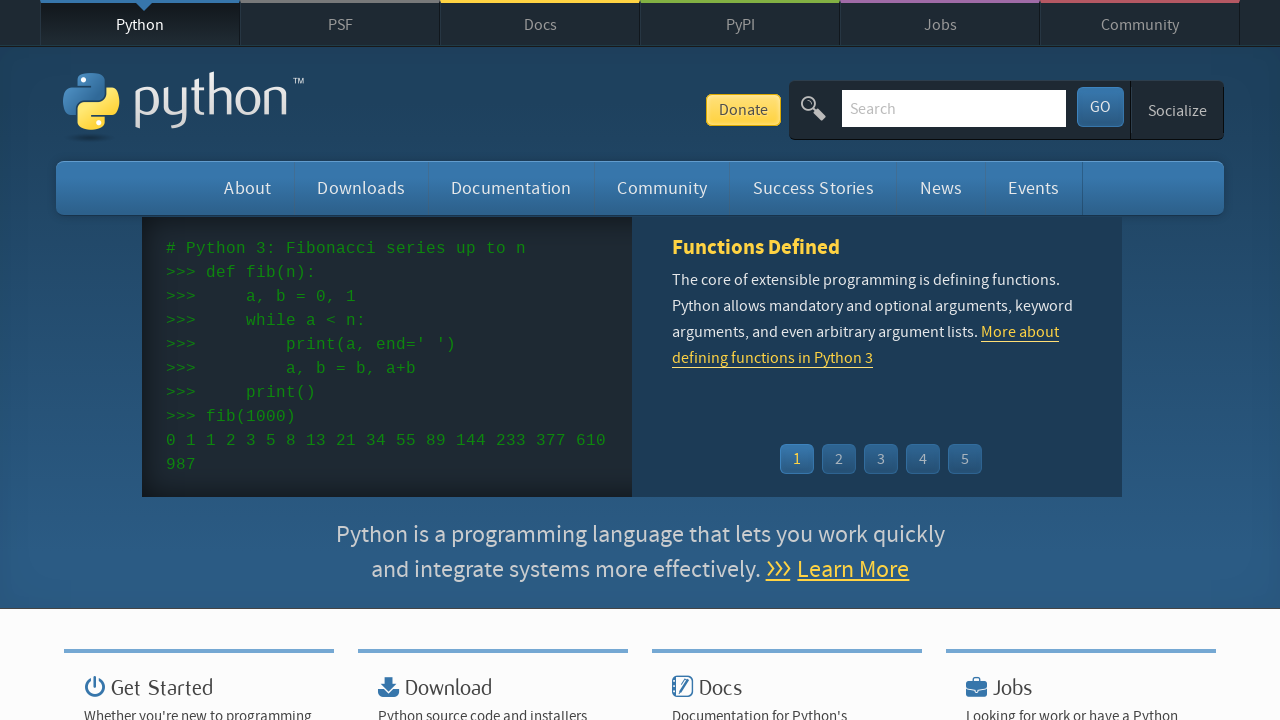

Navigated to http://www.python.org
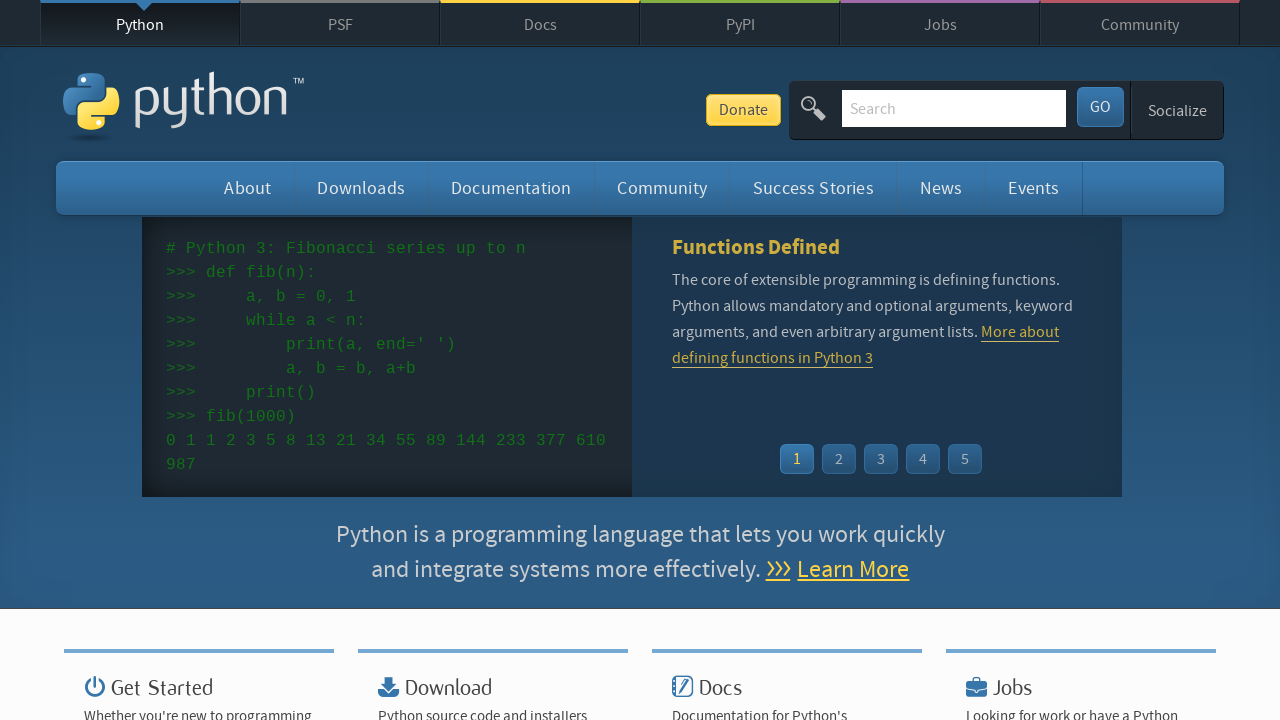

Verified page title contains 'Welcome'
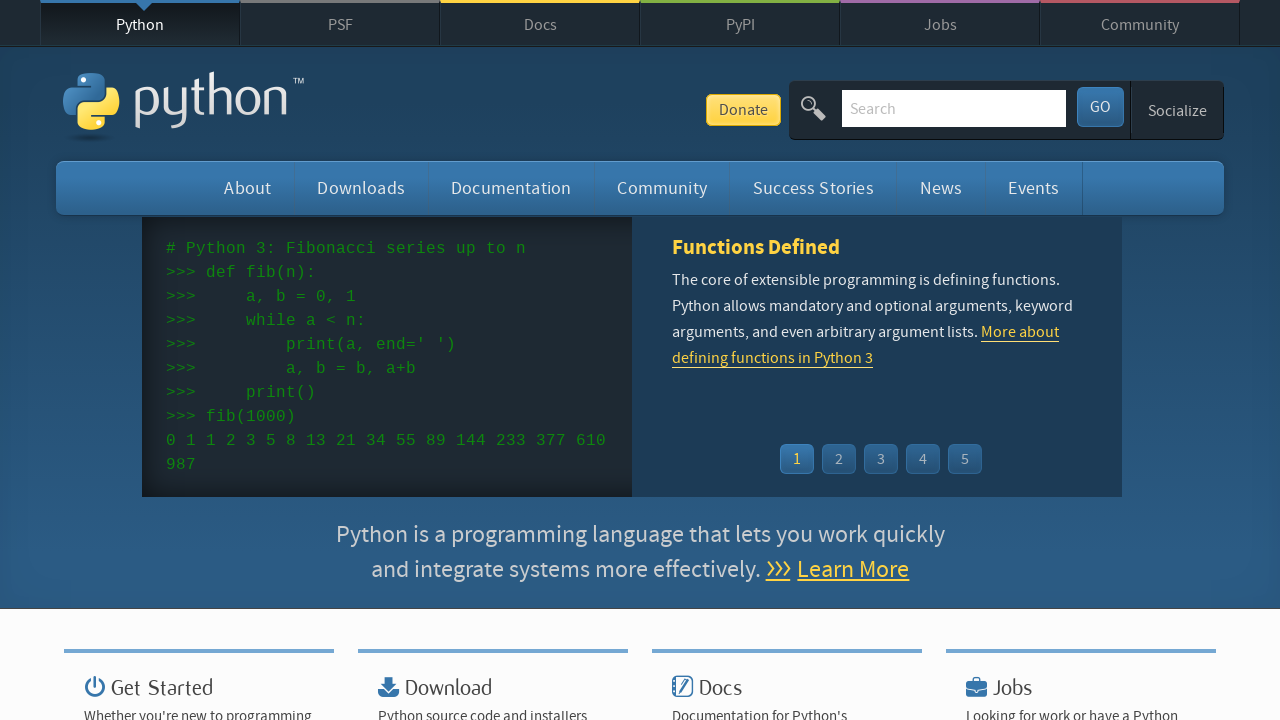

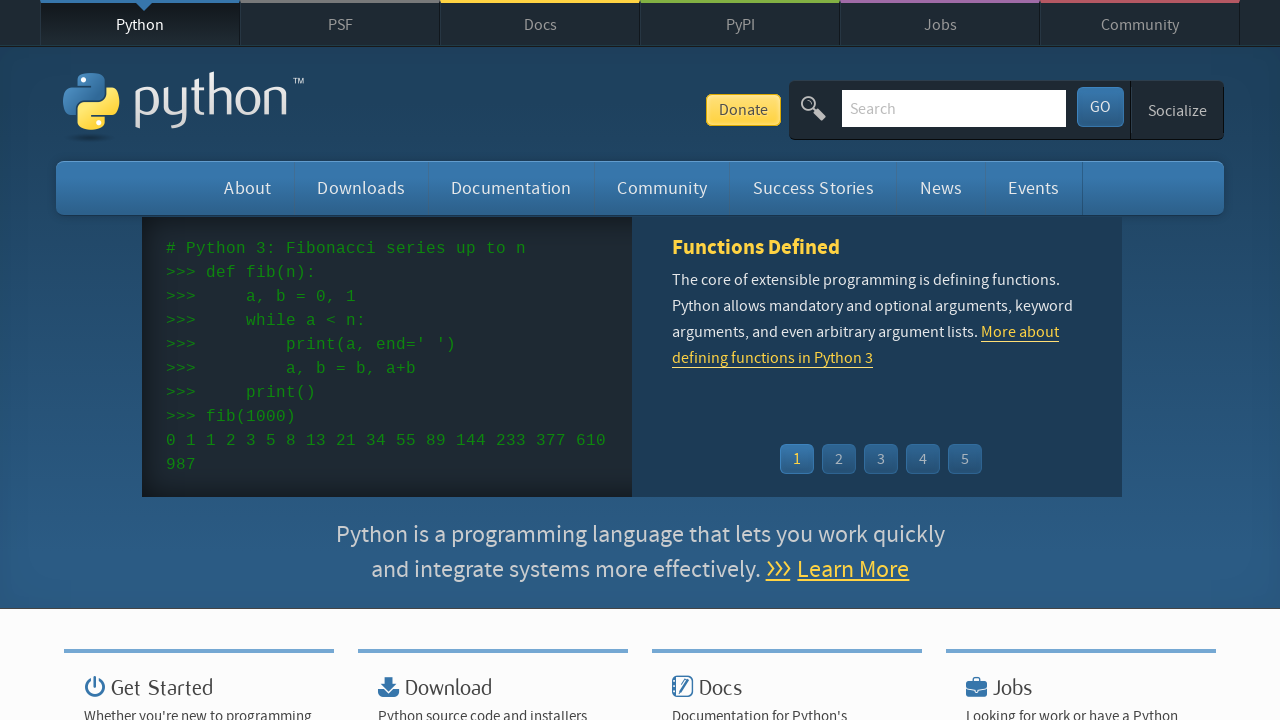